Tests new tab functionality by clicking a link that opens in a new tab, switching to it, verifying content, and switching back

Starting URL: https://www.qa-practice.com/elements/new_tab/link

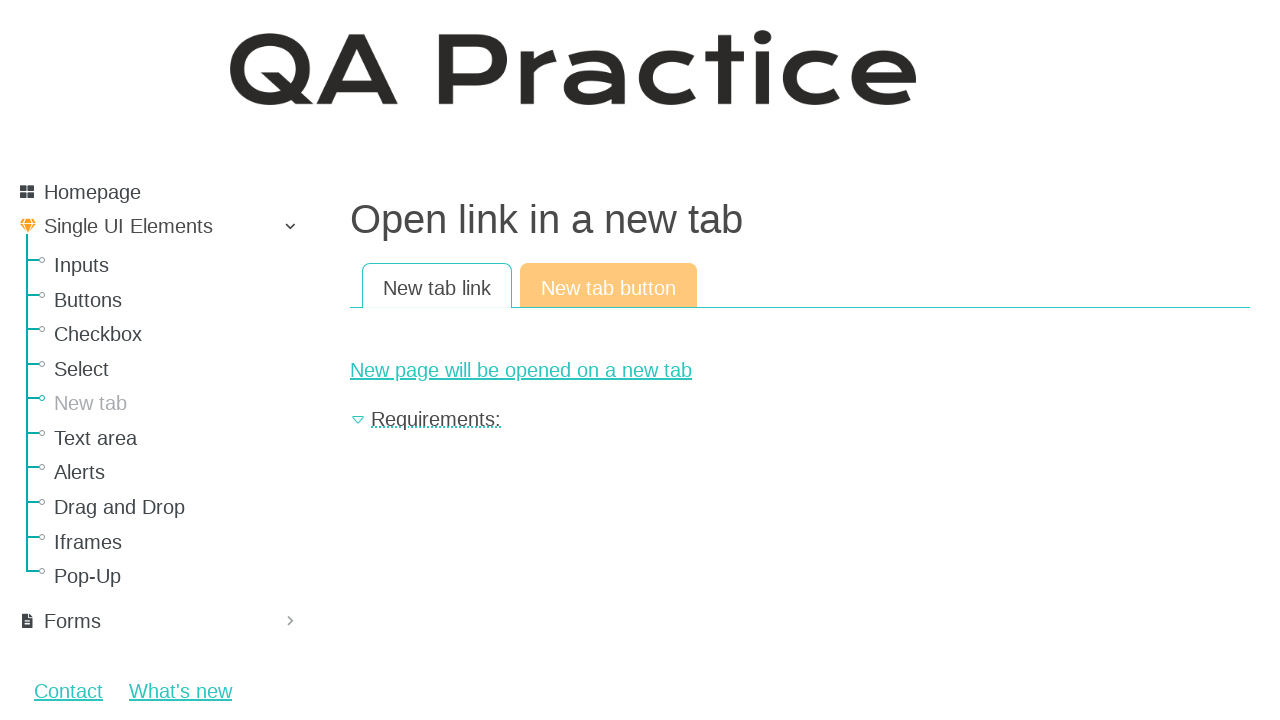

Clicked link to open new tab at (800, 370) on #new-page-link
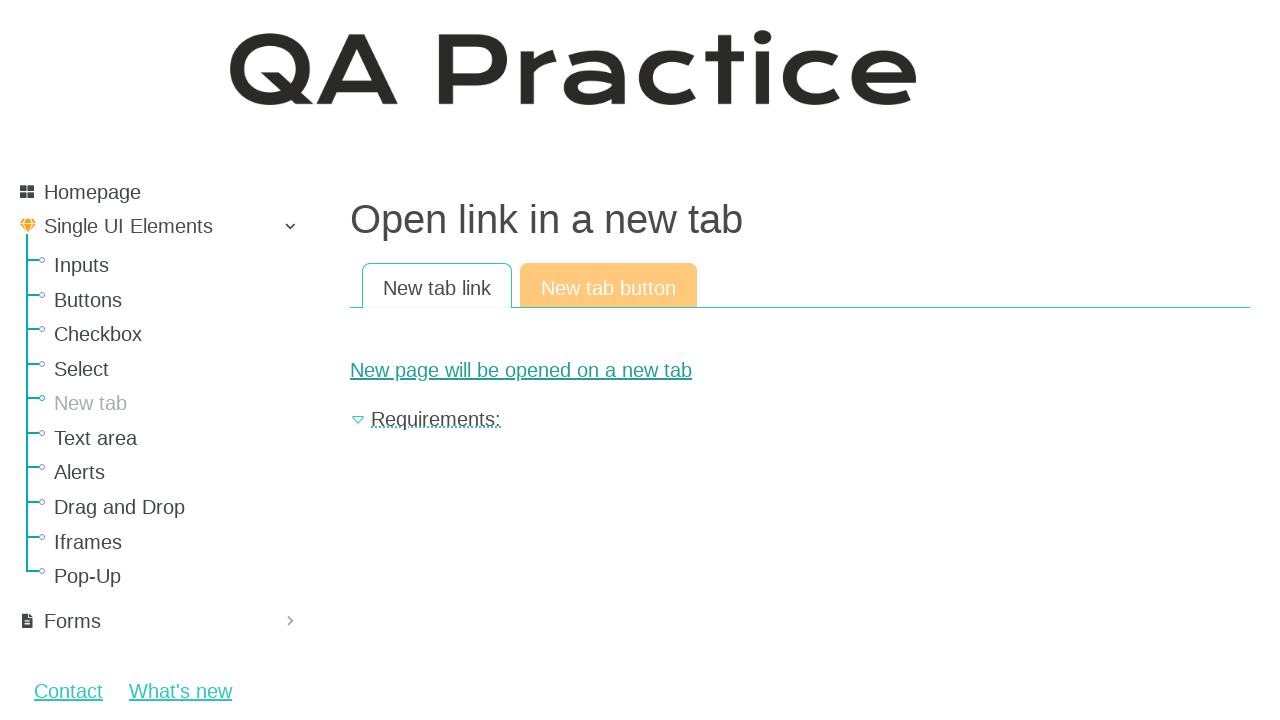

New tab opened and captured
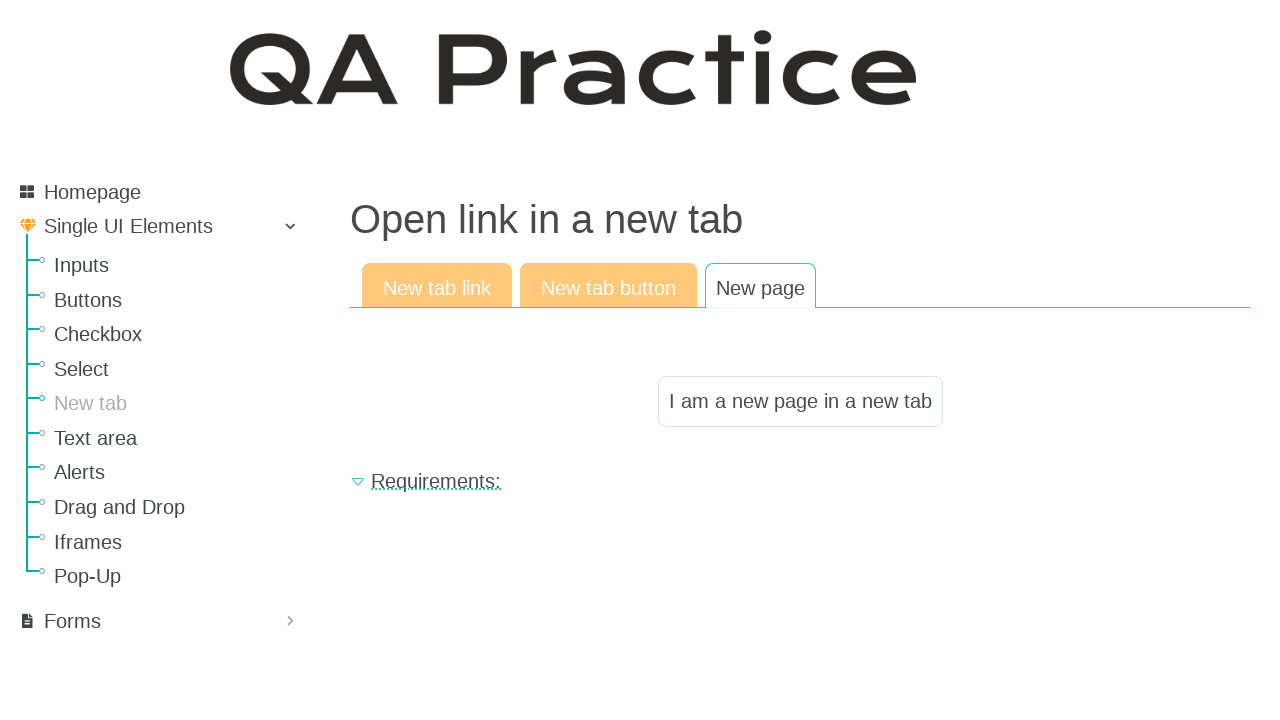

Located result text element in new tab
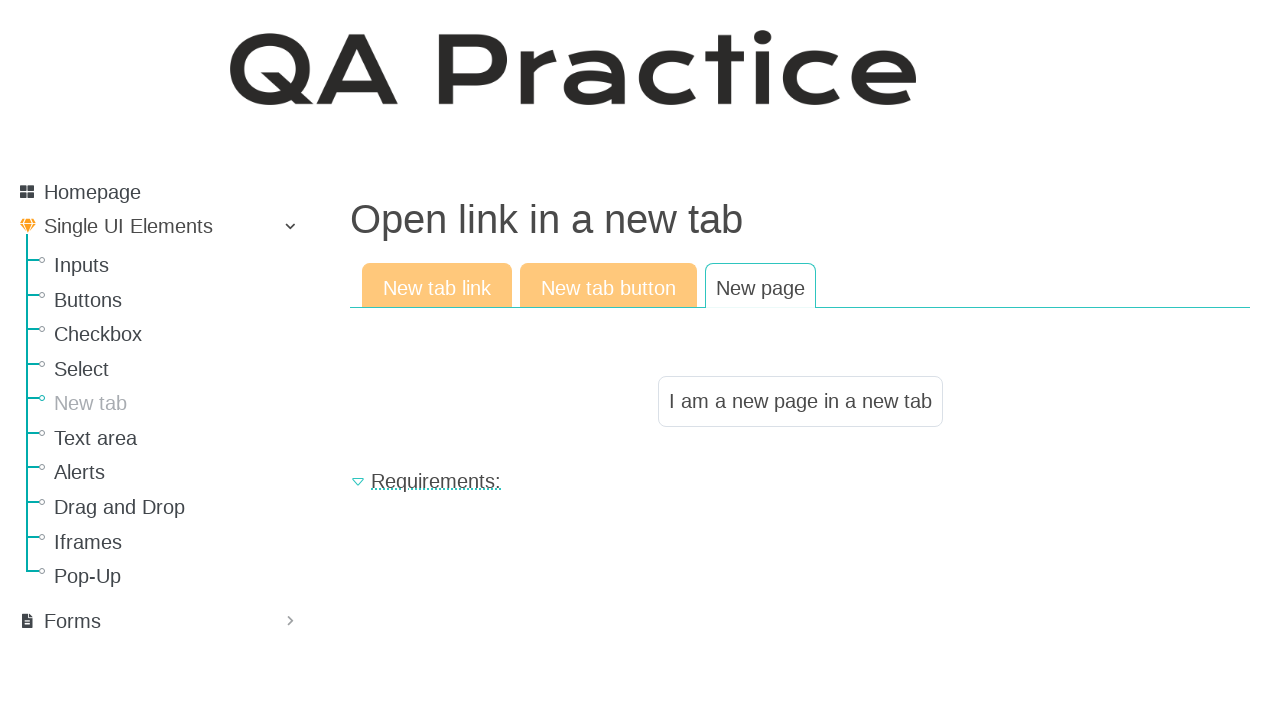

Verified new tab contains expected text: 'I am a new page in a new tab'
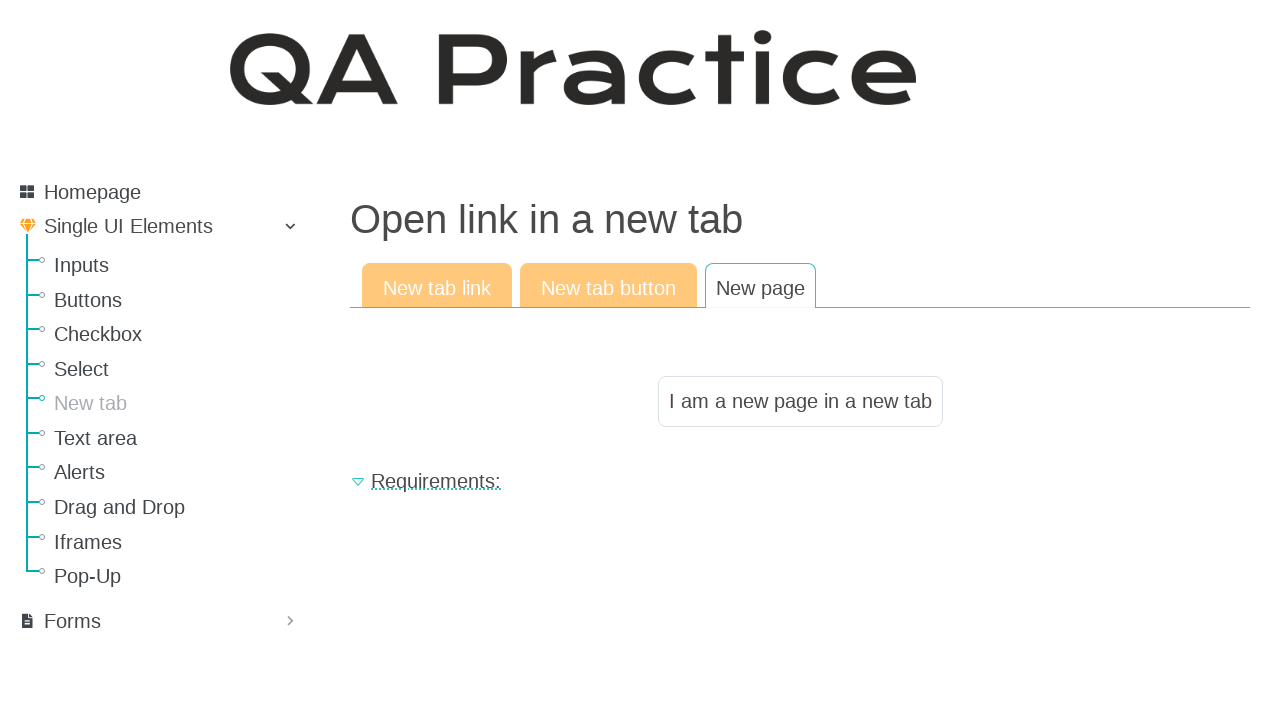

Closed new tab and returned to original tab
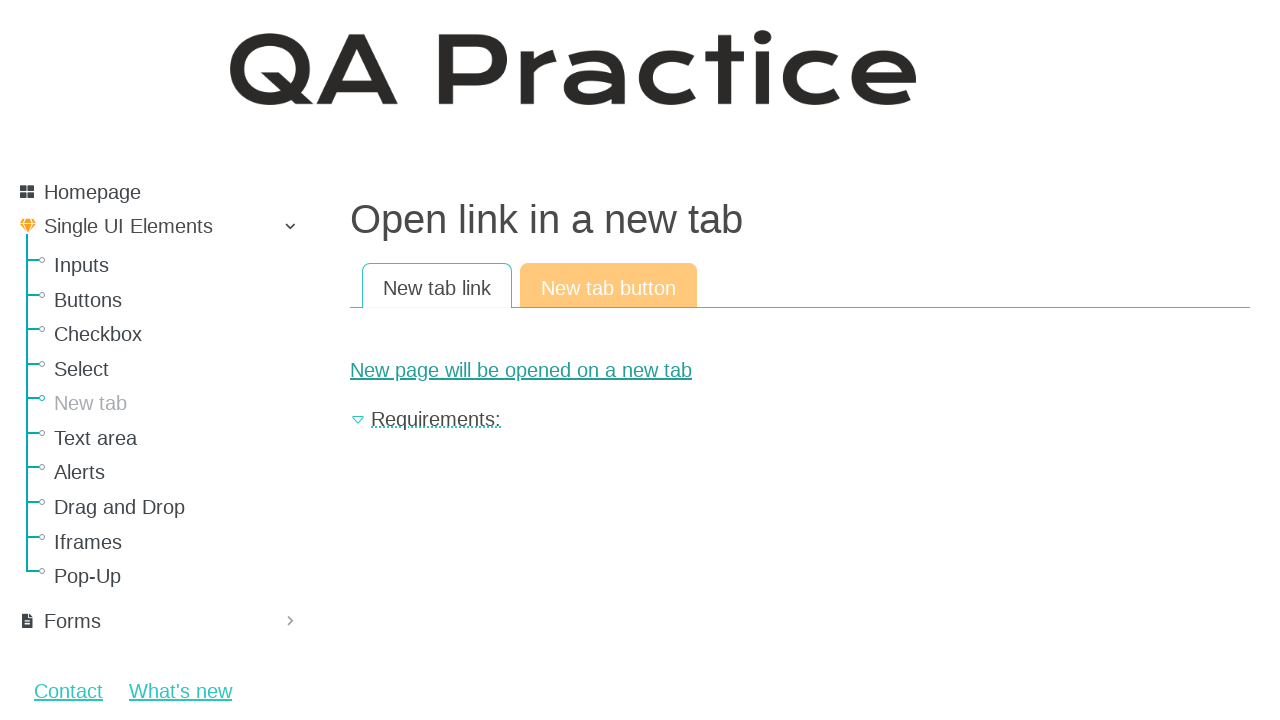

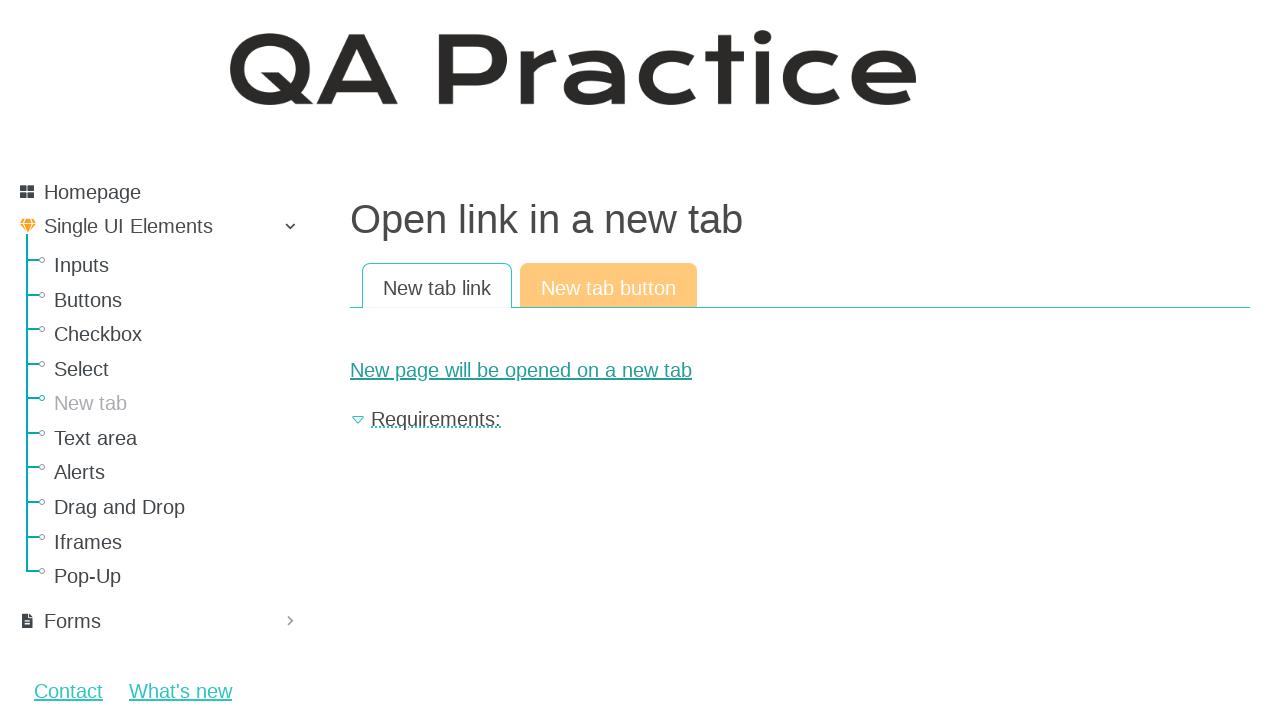